Tests selecting "A root option" from a dropdown menu with option groups on the DemoQA select menu page

Starting URL: https://demoqa.com/select-menu

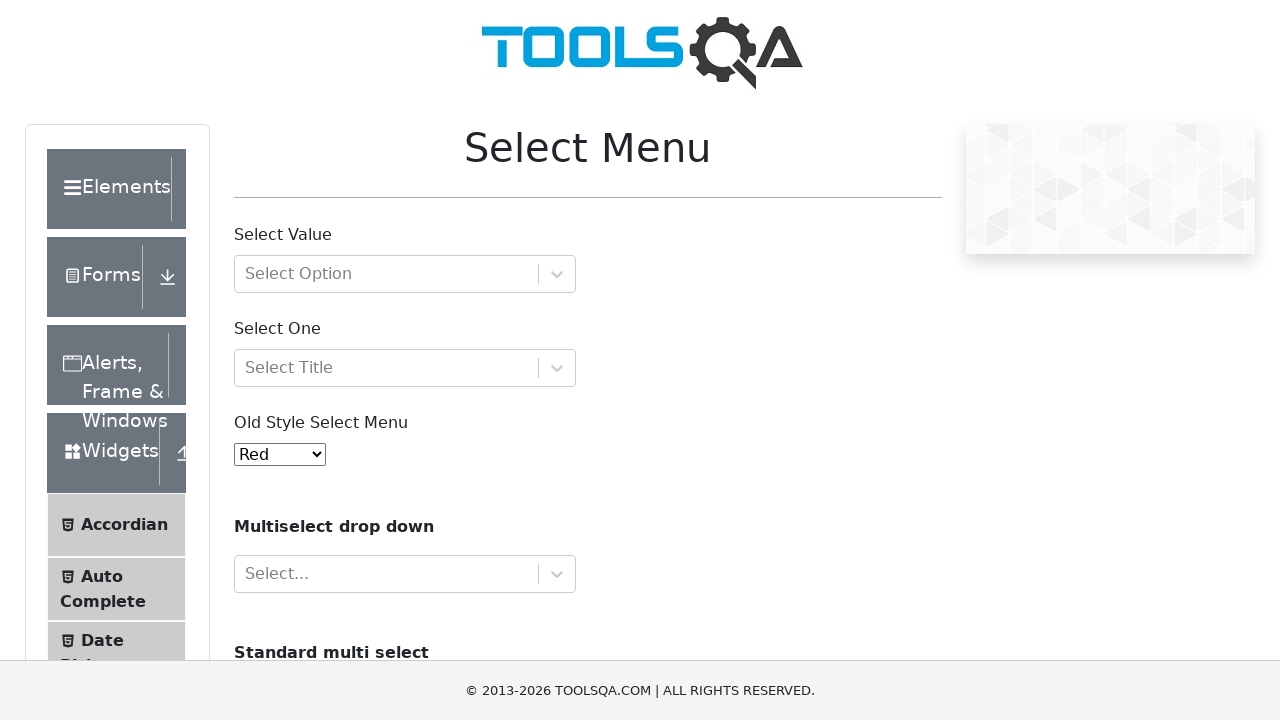

Dropdown menu selector '#withOptGroup' loaded on DemoQA select menu page
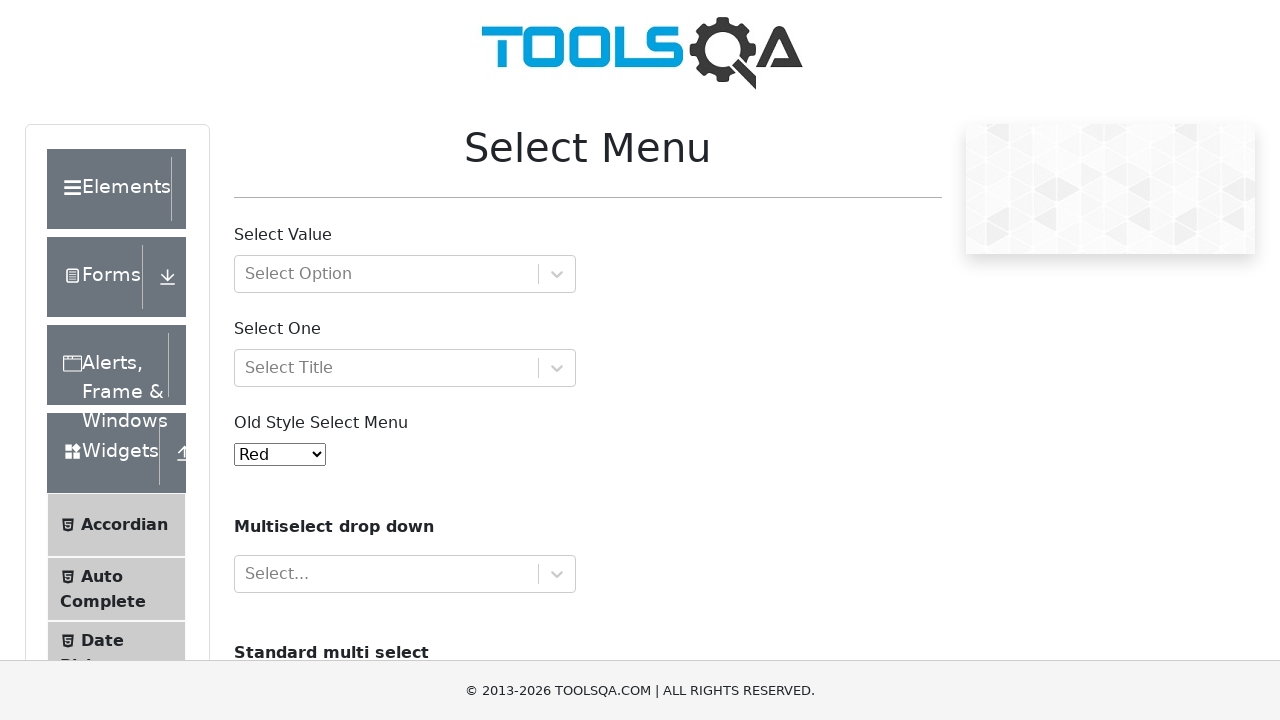

Clicked dropdown menu to open it at (405, 274) on #withOptGroup
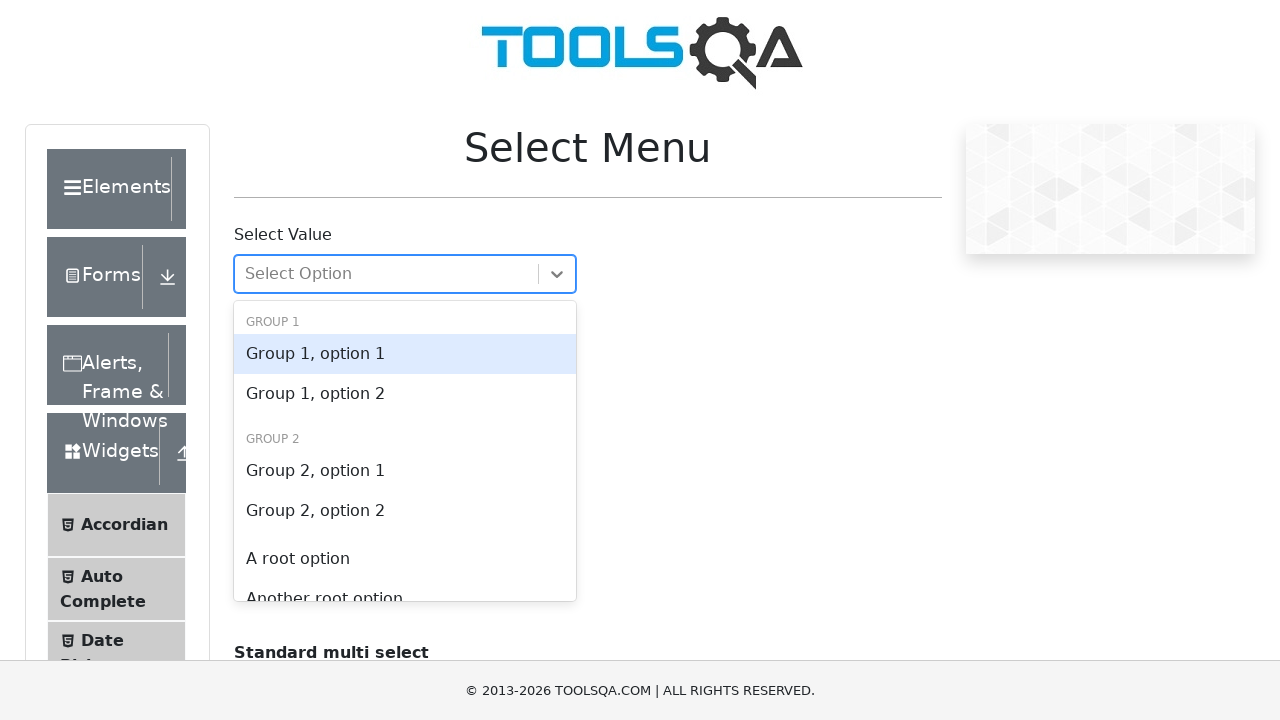

Option 'A root option' appeared in the dropdown menu
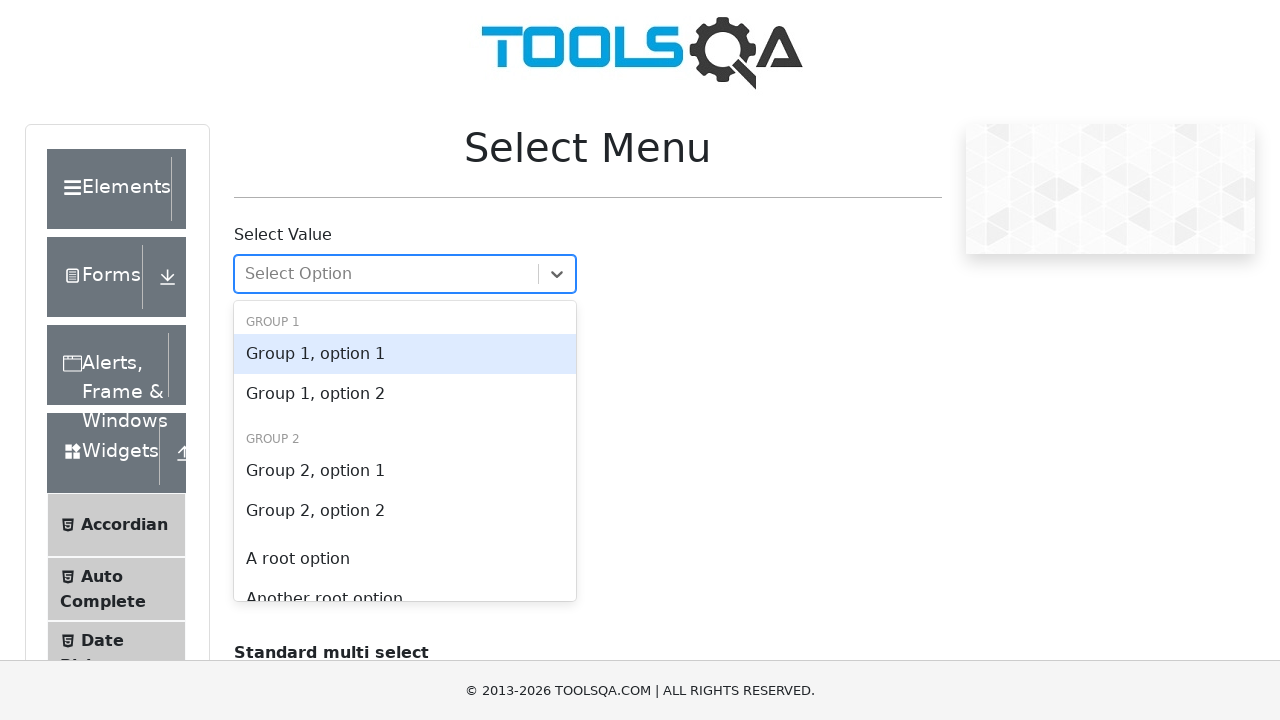

Selected 'A root option' from the dropdown with option groups at (405, 559) on text="A root option"
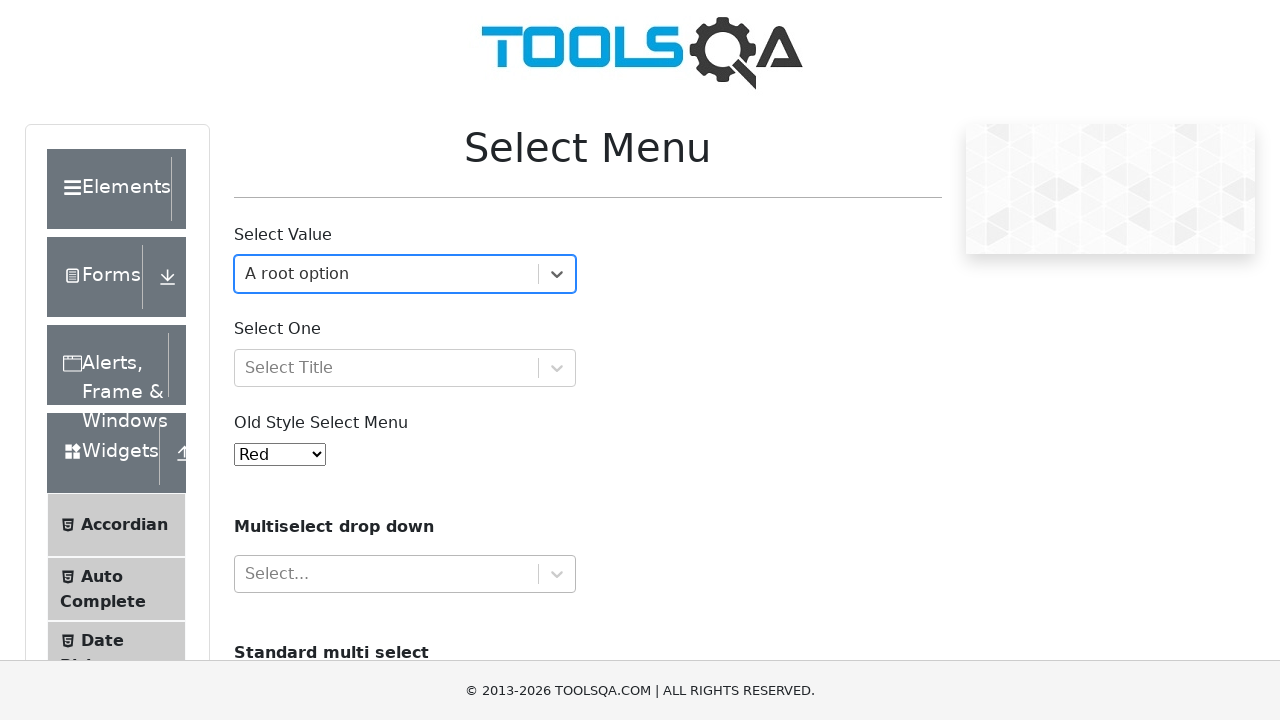

Waited for dropdown to close and selection to complete
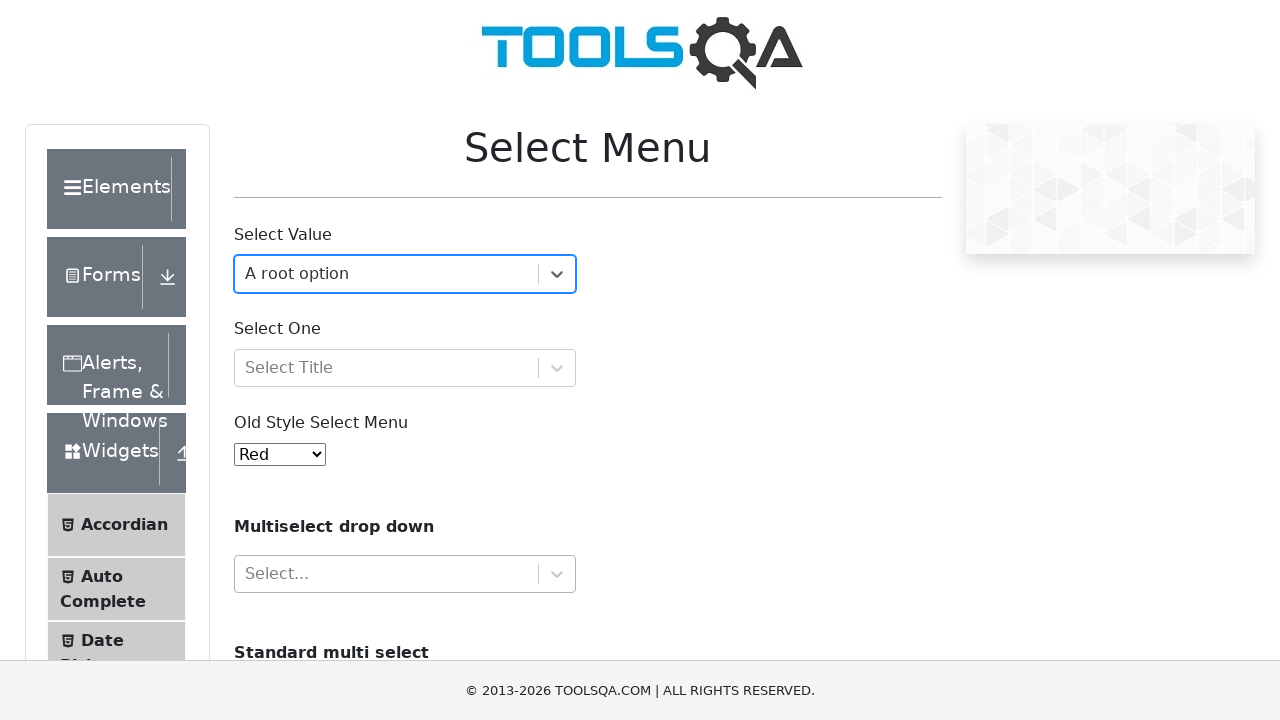

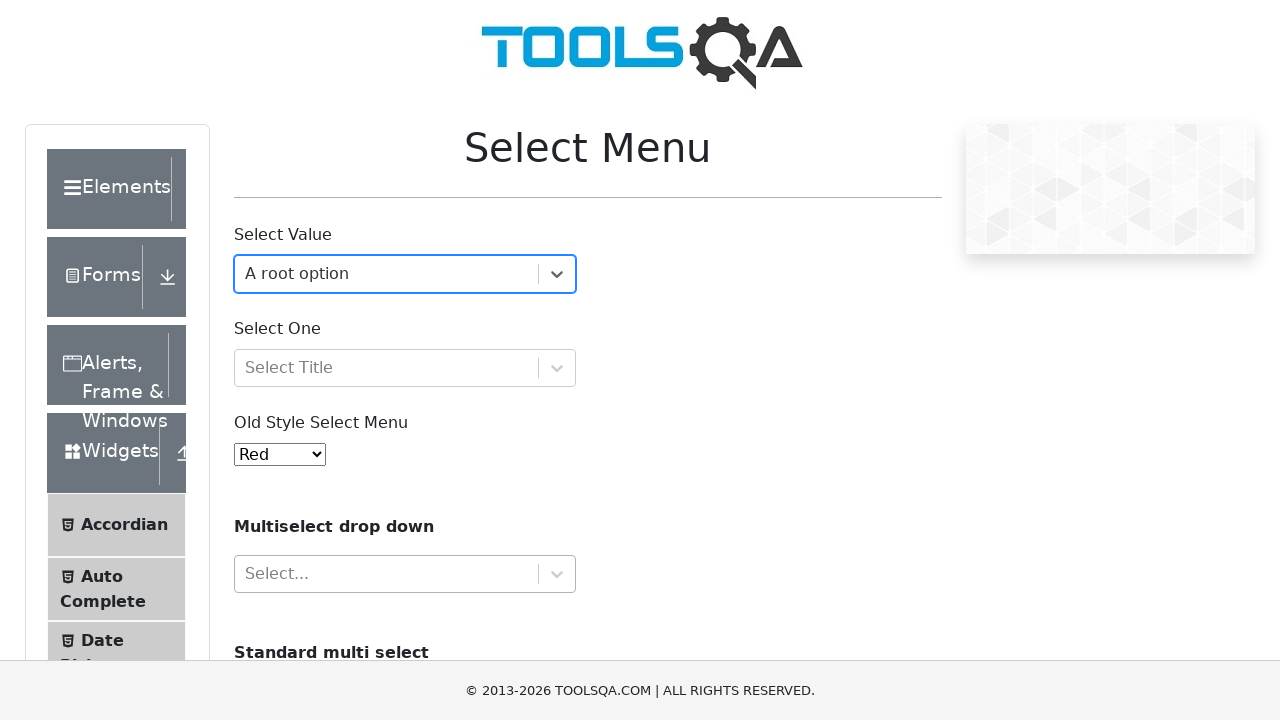